Navigates to Hollys coffee menu page, waits for menu items to load, then clicks on a menu item to view its detailed information including nutritional facts.

Starting URL: https://www.hollys.co.kr/menu/espresso.do

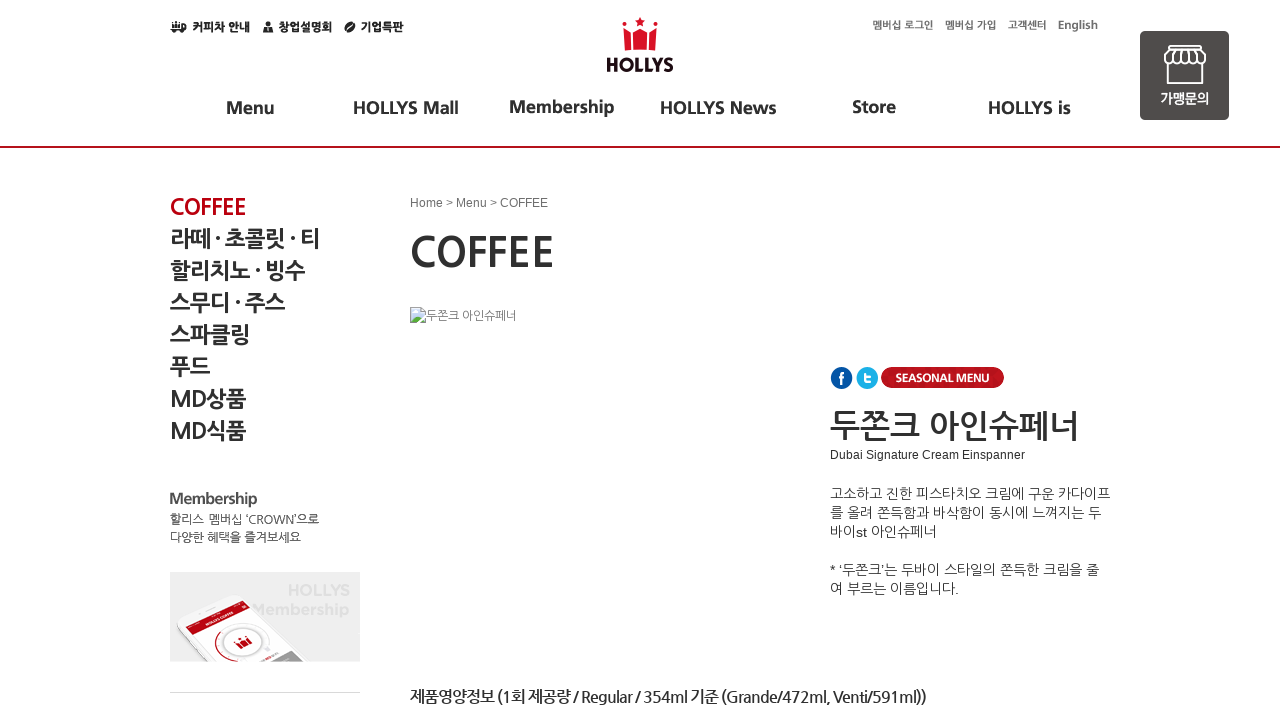

Menu list loaded on Hollys espresso page
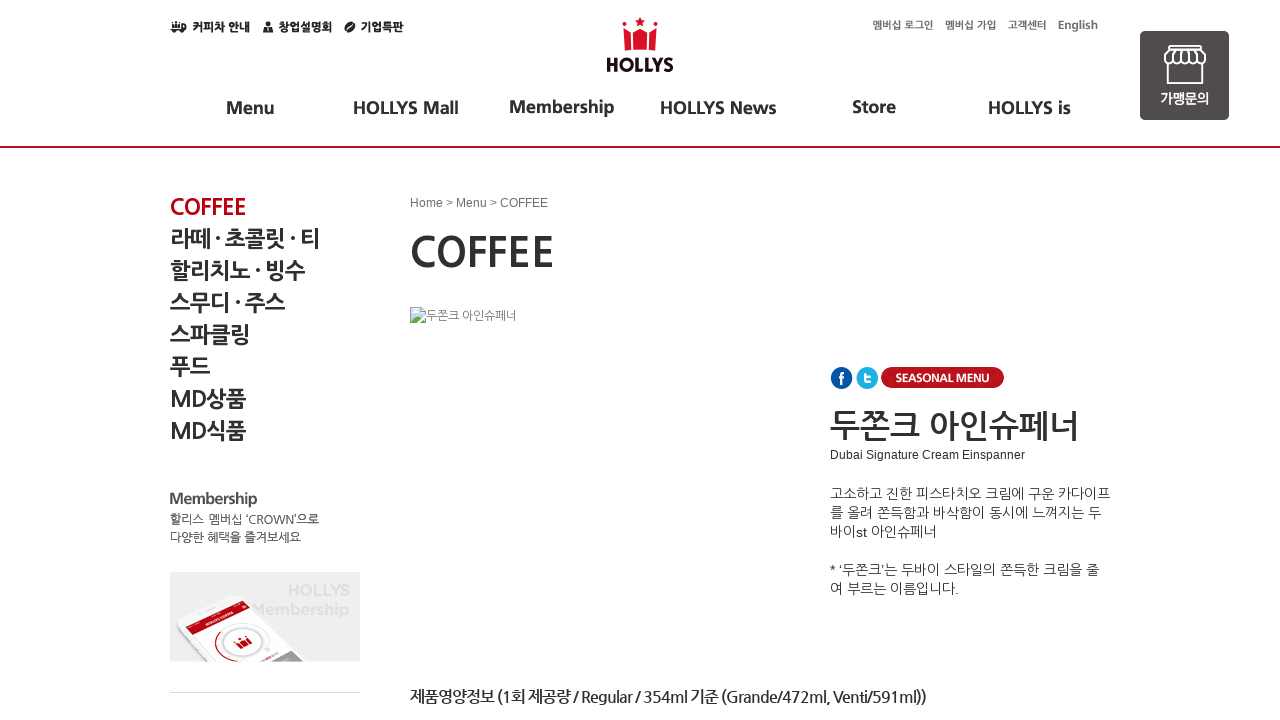

Clicked on first menu item to view details at (459, 352) on #menuSmallList > li > a >> nth=0
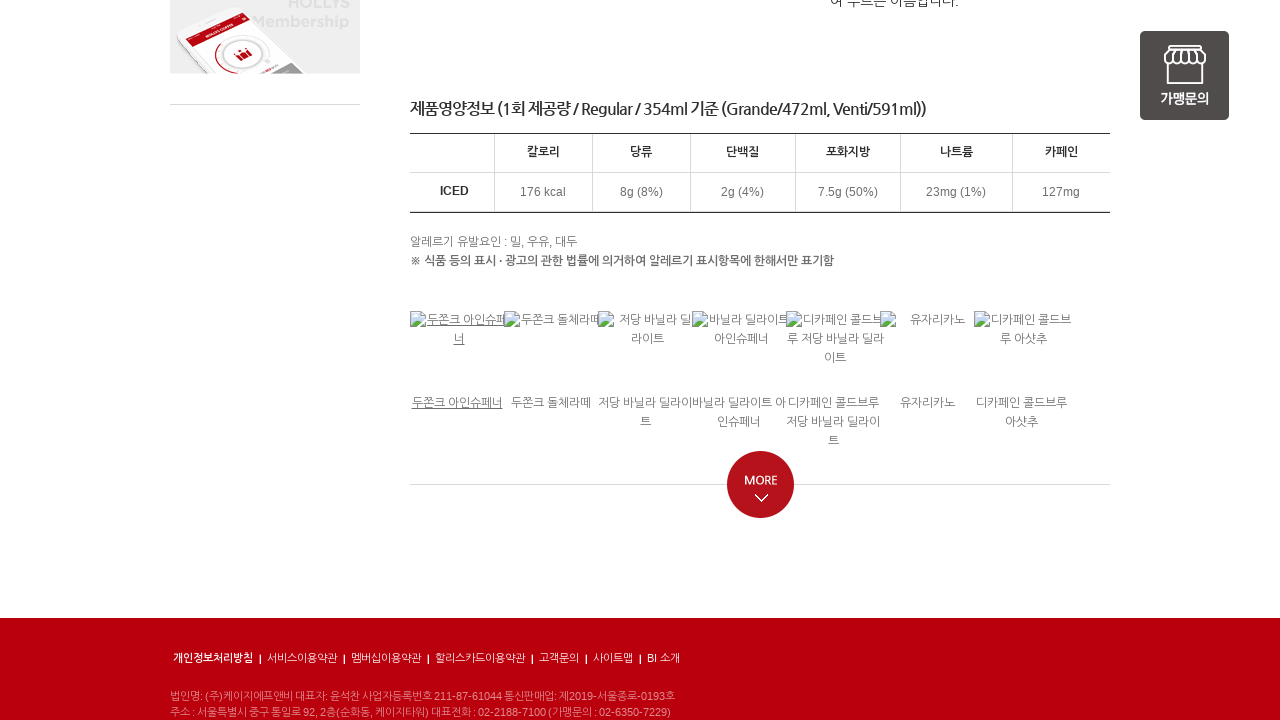

Menu detail page loaded
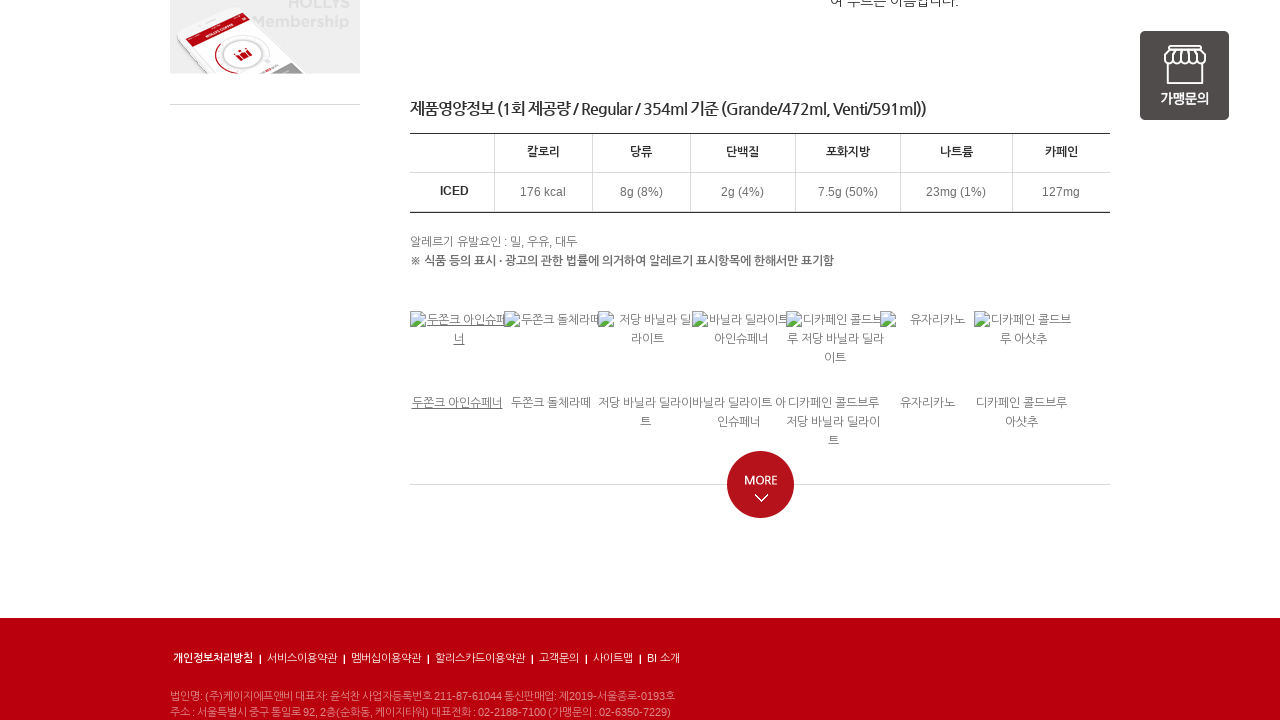

Nutritional information table loaded
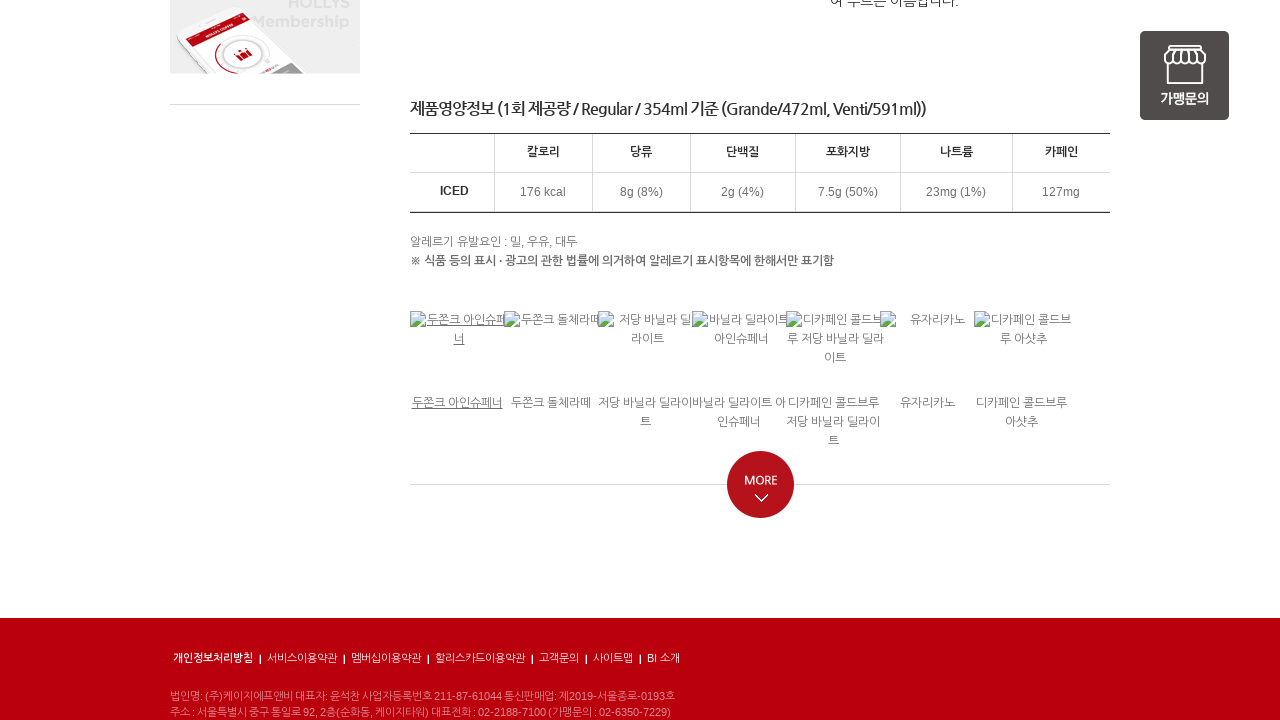

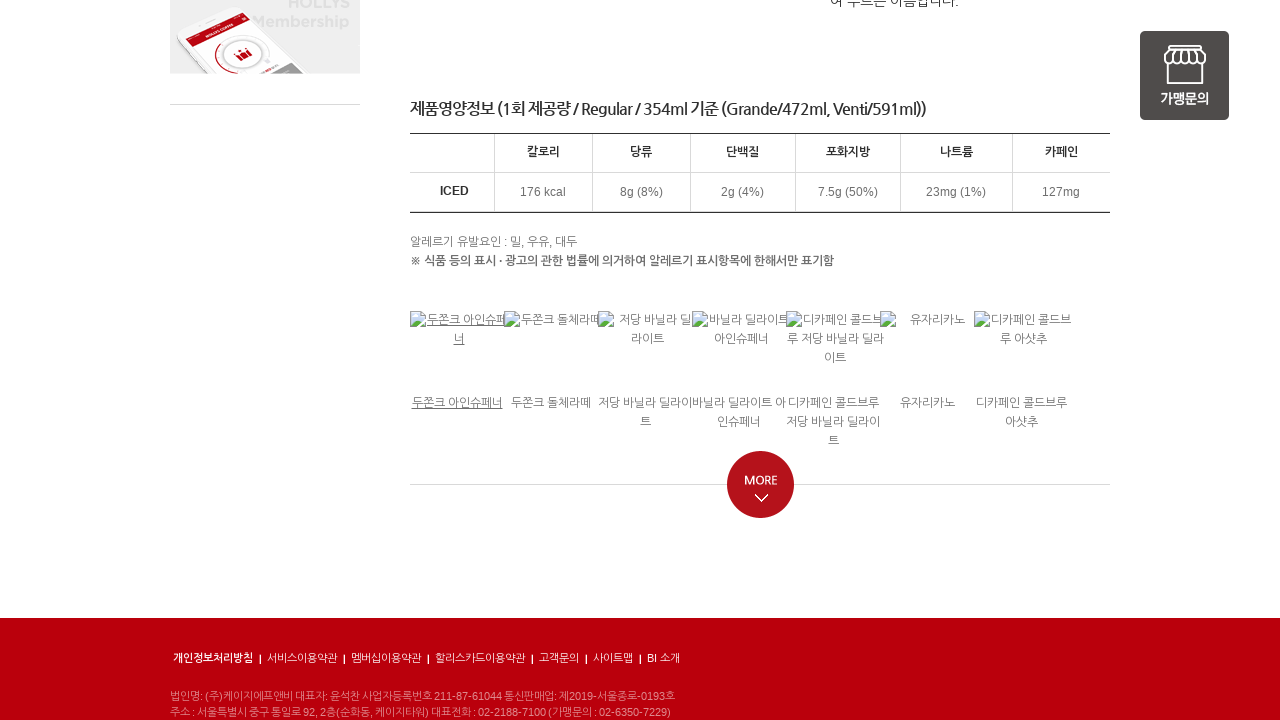